Tests checkbox and radio button selection by verifying they are initially deselected, clicking them, and verifying they become selected.

Starting URL: https://automationfc.github.io/basic-form/index.html

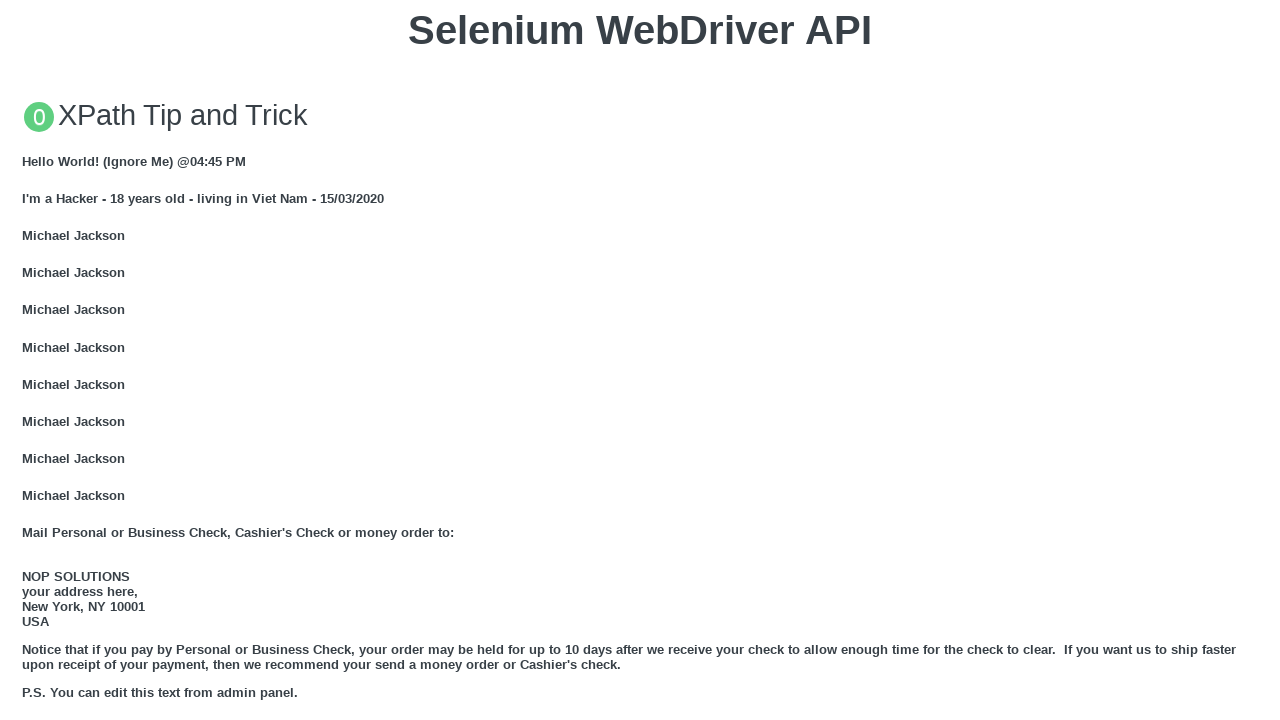

Located development checkbox element
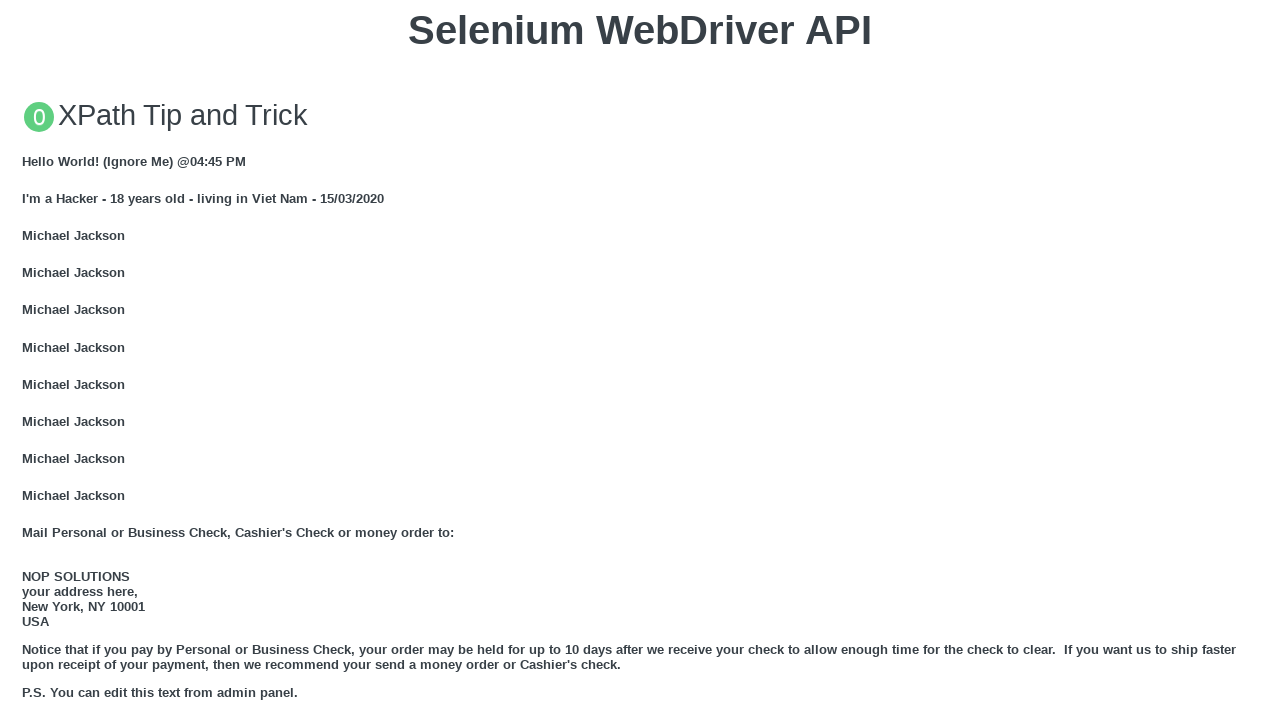

Located age under 18 radio button element
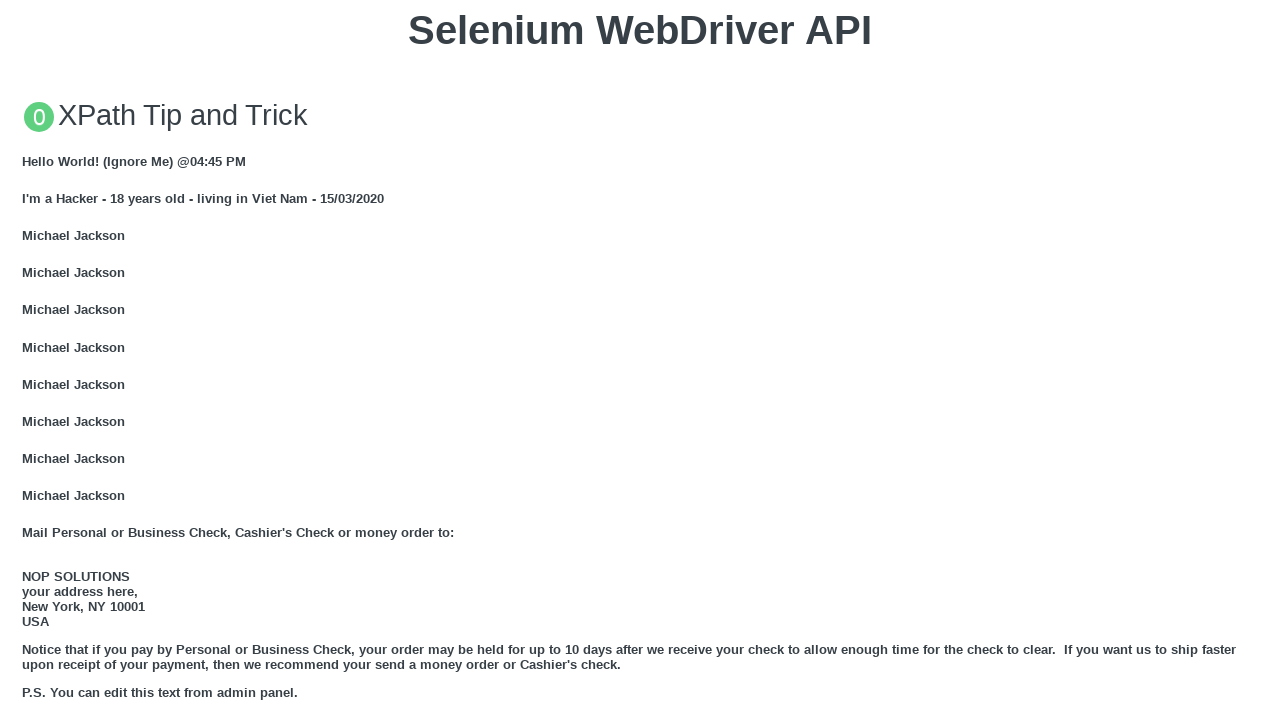

Clicked development checkbox at (28, 361) on #development
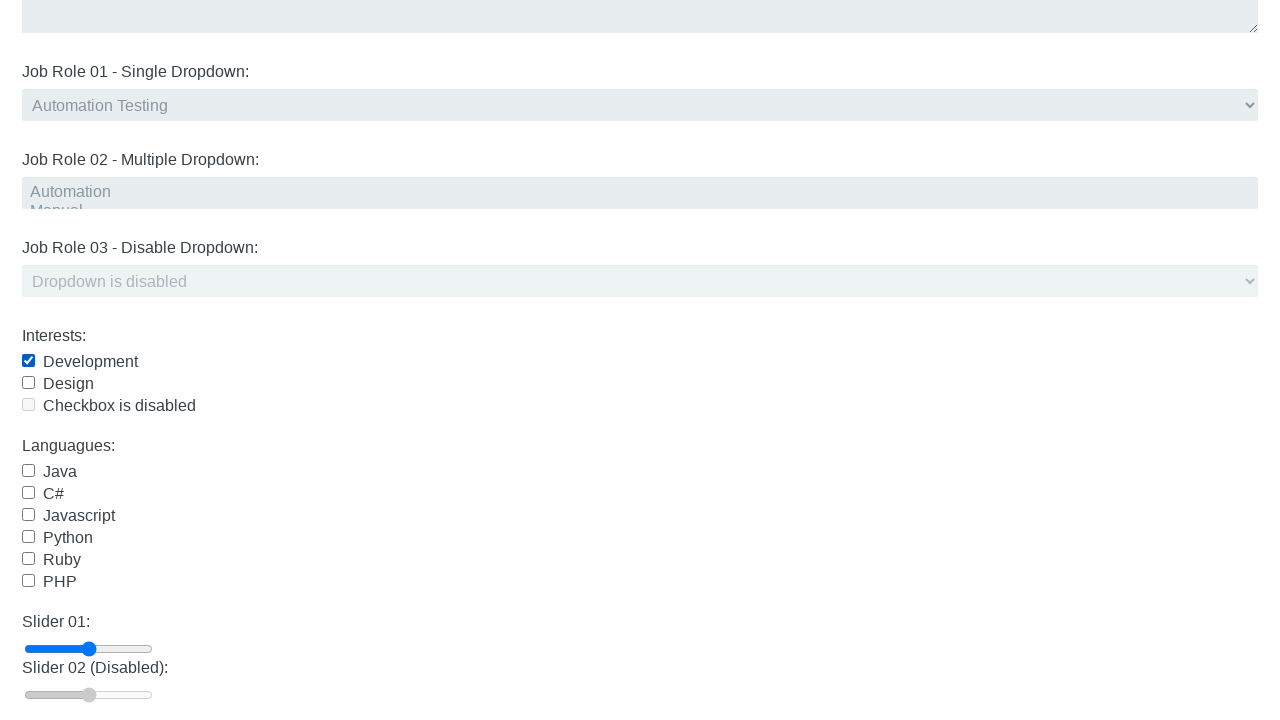

Clicked age under 18 radio button at (28, 360) on #under_18
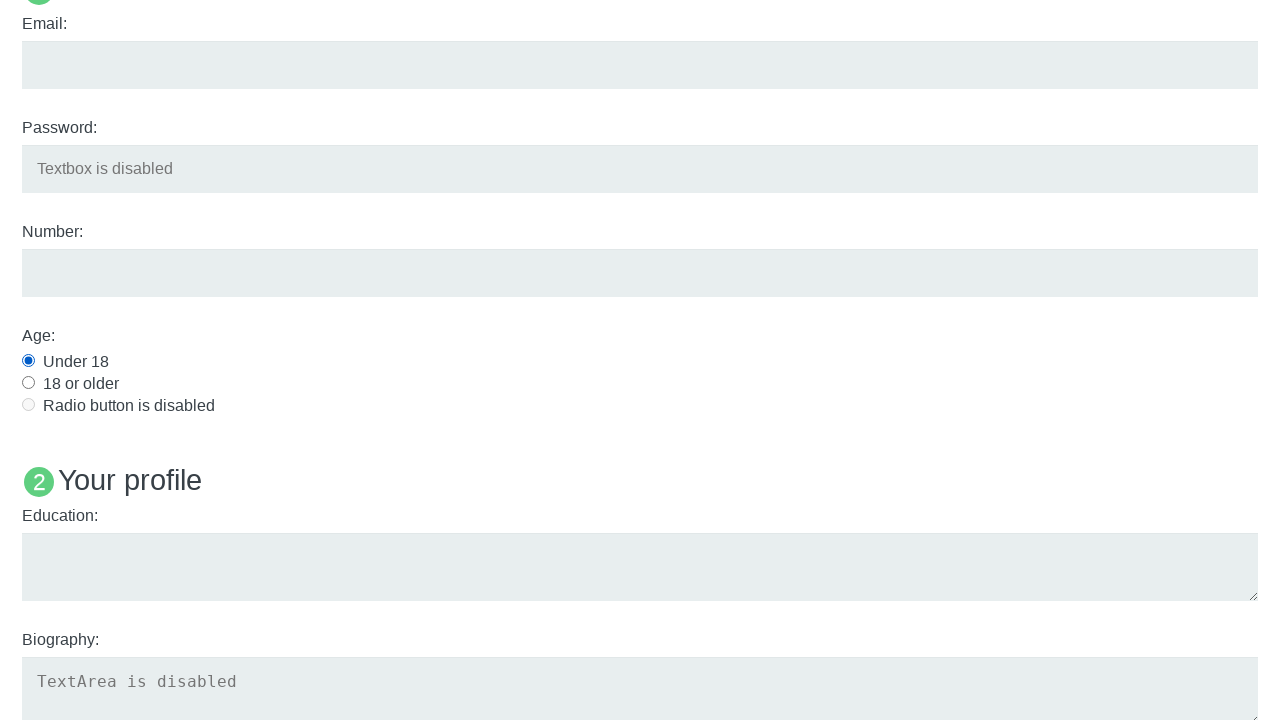

Waited 1000ms for state change
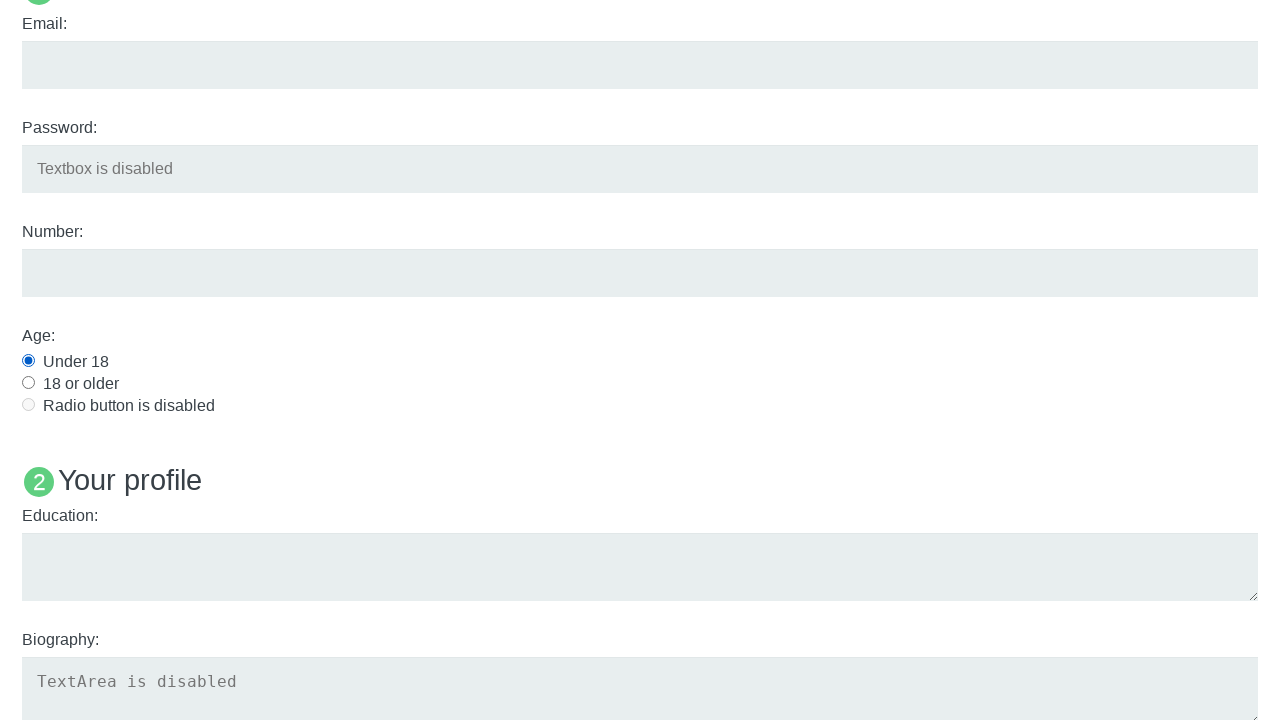

Verified development checkbox is selected
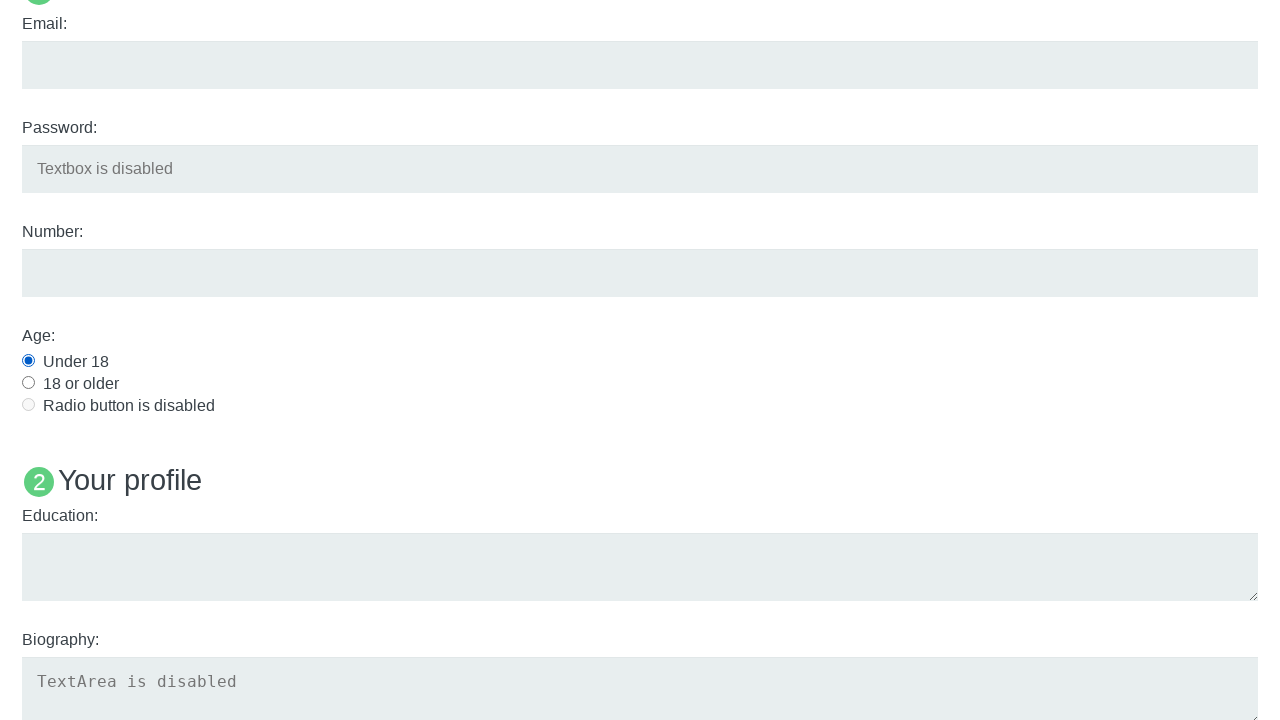

Verified age under 18 radio button is selected
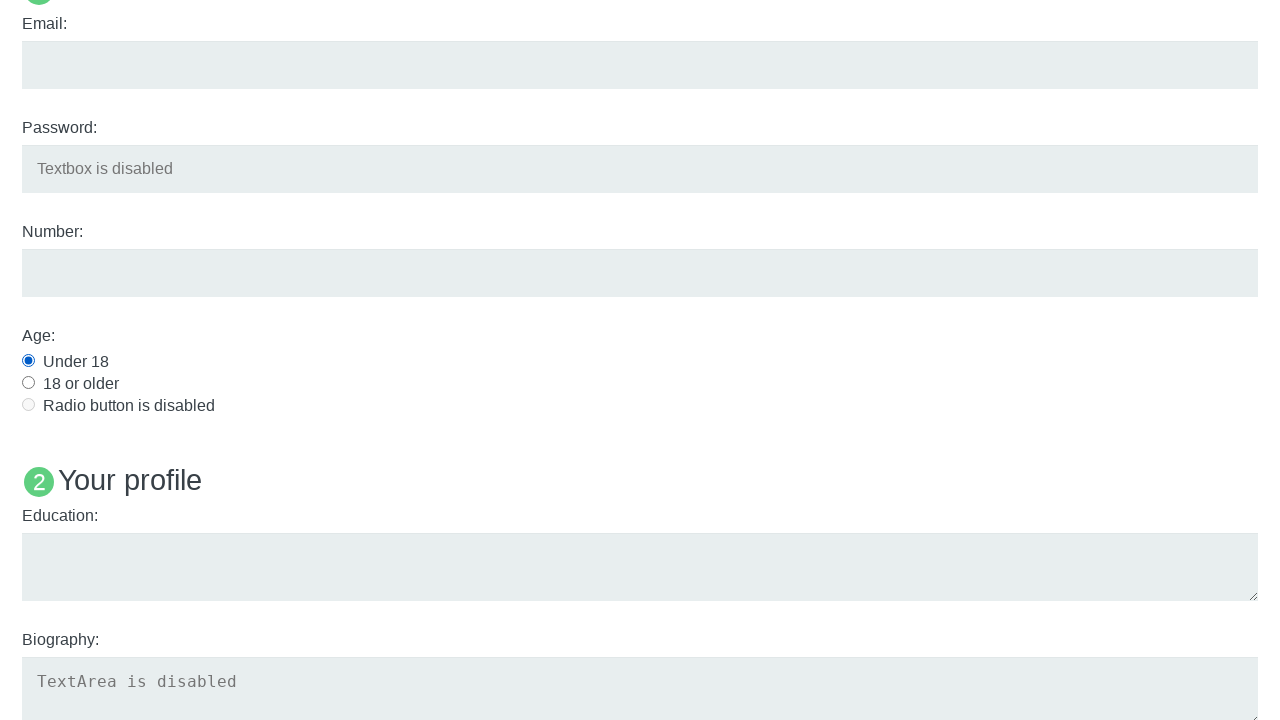

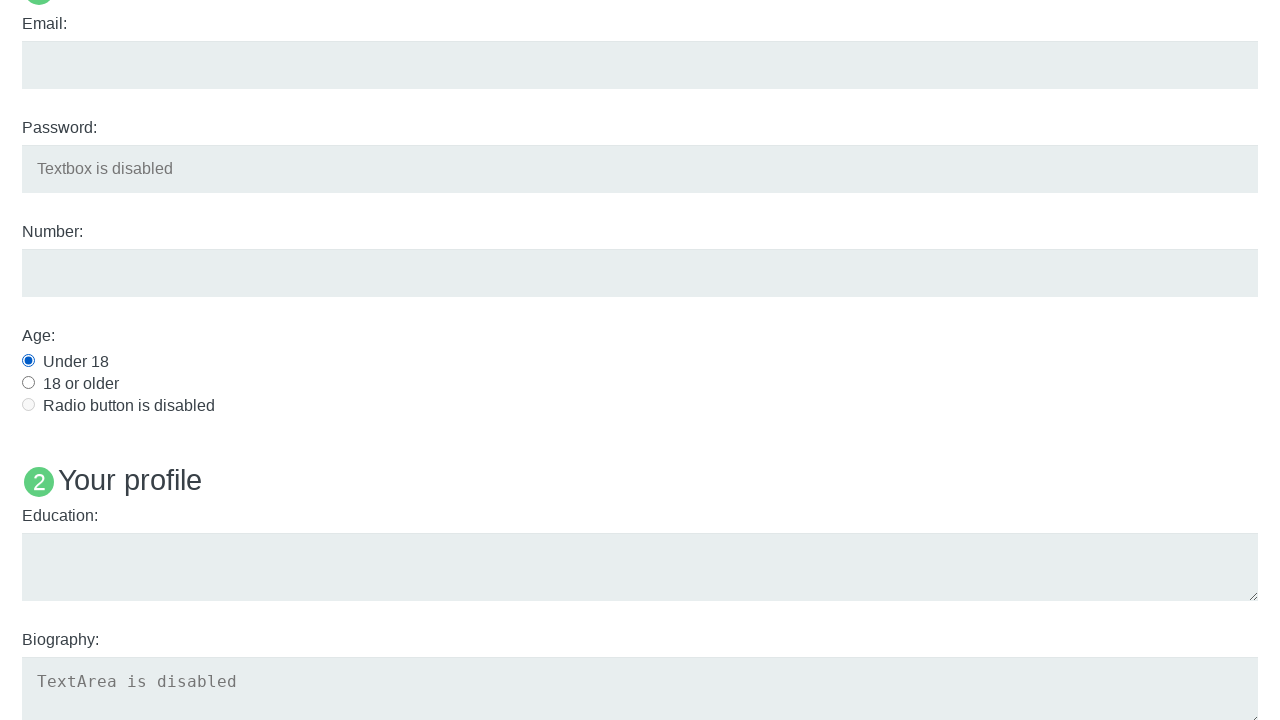